Tests browser window handling by clicking a link that opens a new window, then switching between the parent and child windows to verify the functionality.

Starting URL: https://opensource-demo.orangehrmlive.com/web/index.php/auth/login

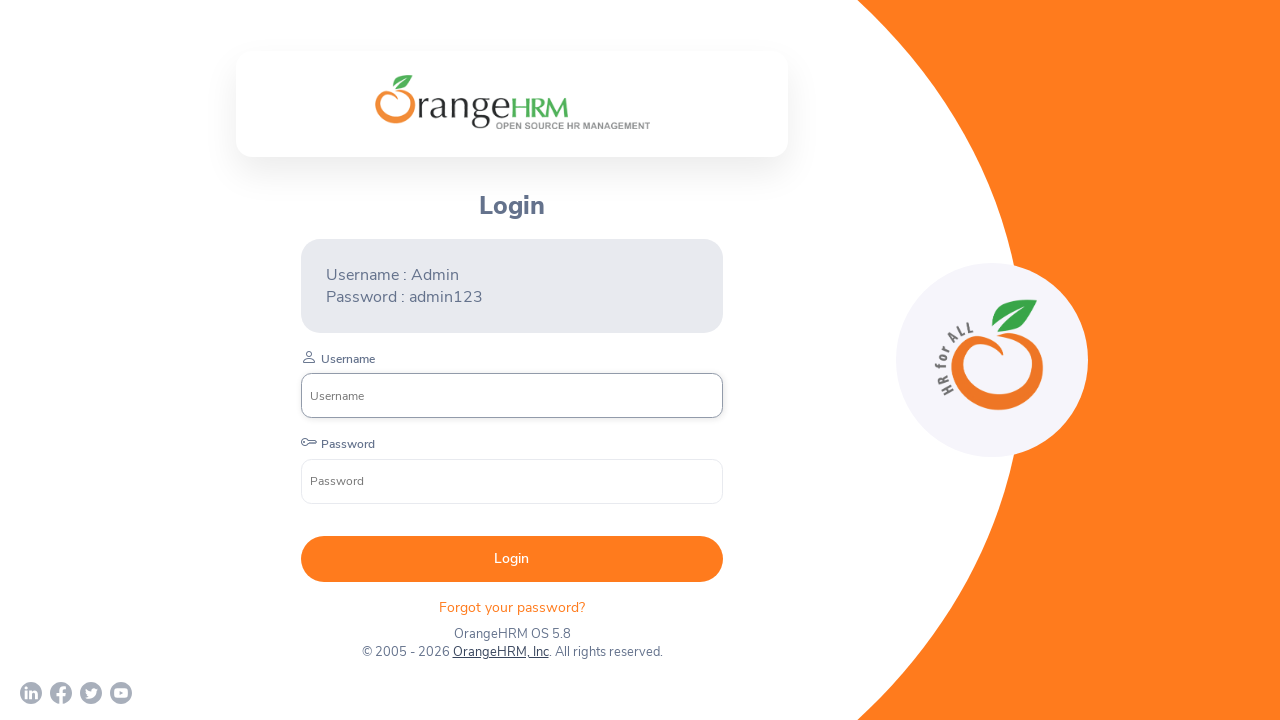

Clicked OrangeHRM, Inc link to open new window at (500, 652) on xpath=//a[normalize-space()='OrangeHRM, Inc']
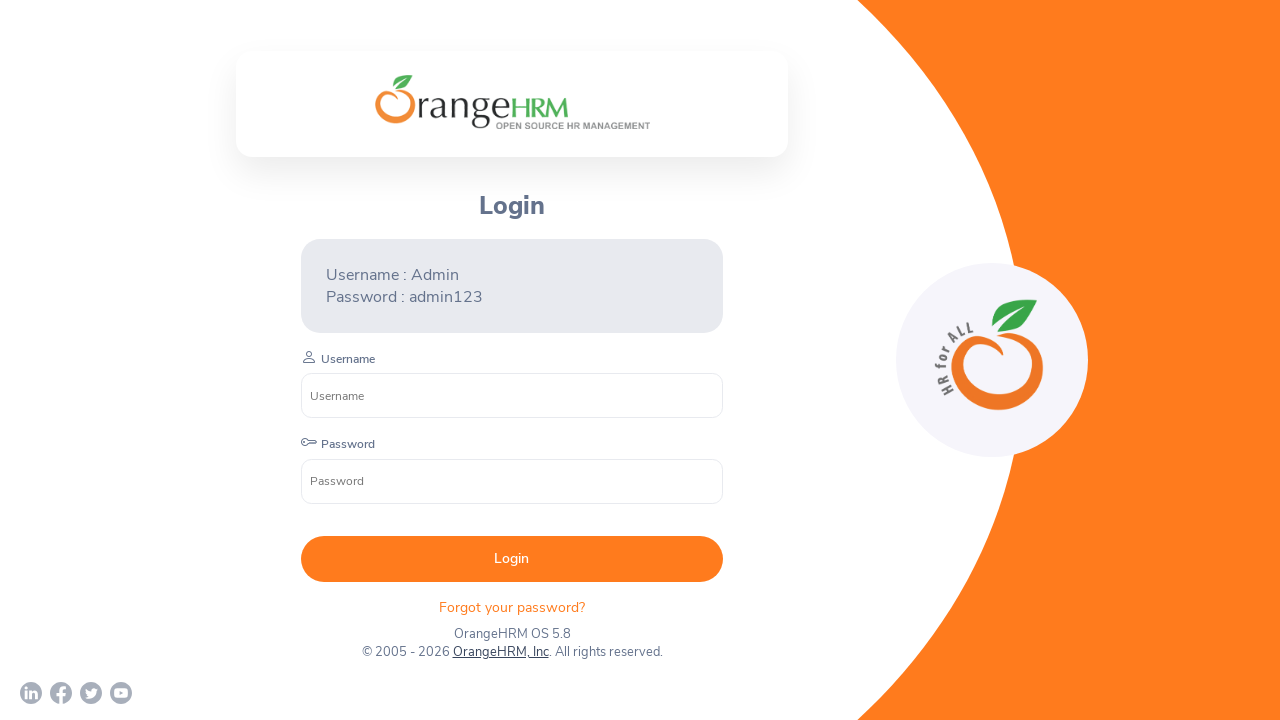

Captured new child window page object
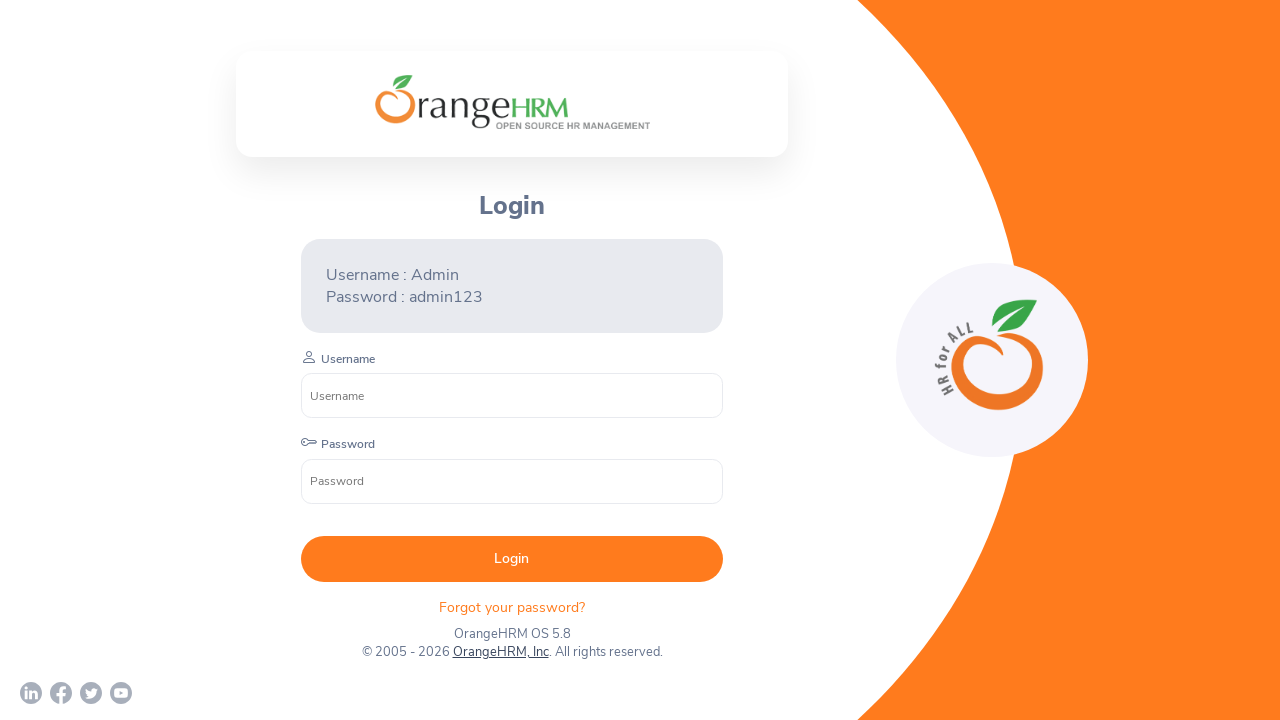

Child window fully loaded
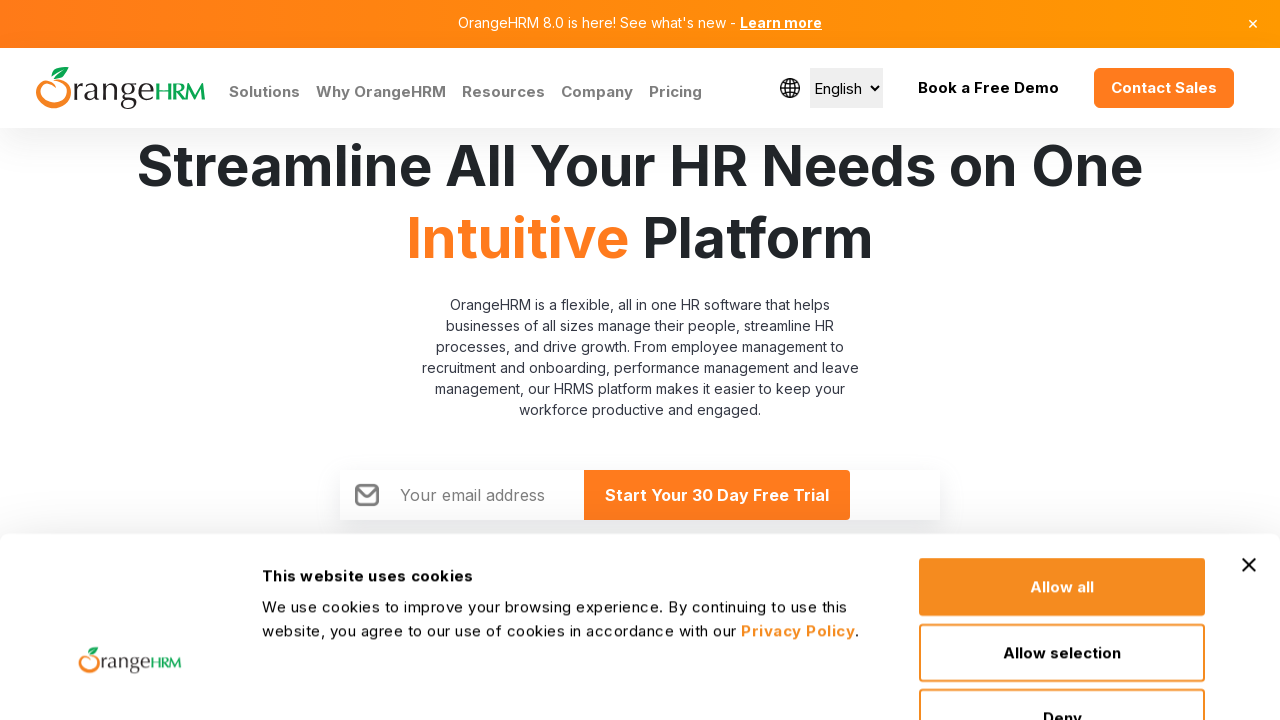

Retrieved child window title: Human Resources Management Software | HRMS | OrangeHRM
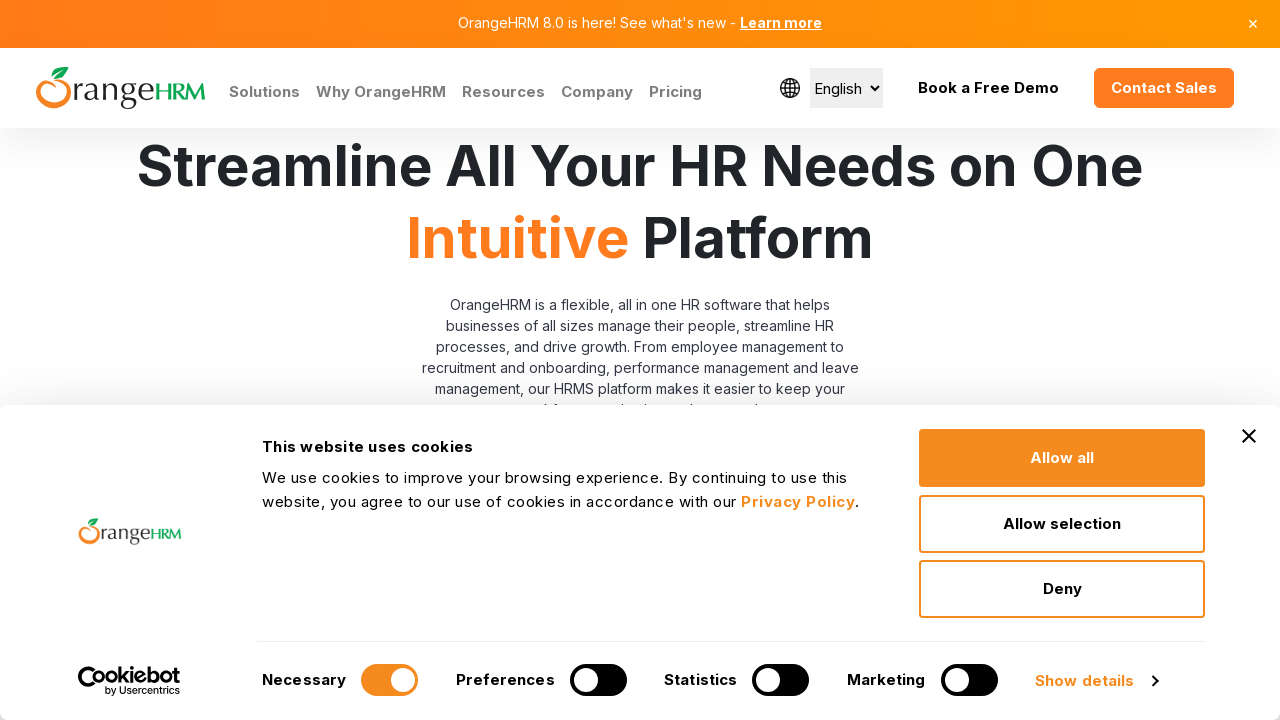

Retrieved parent window title: OrangeHRM
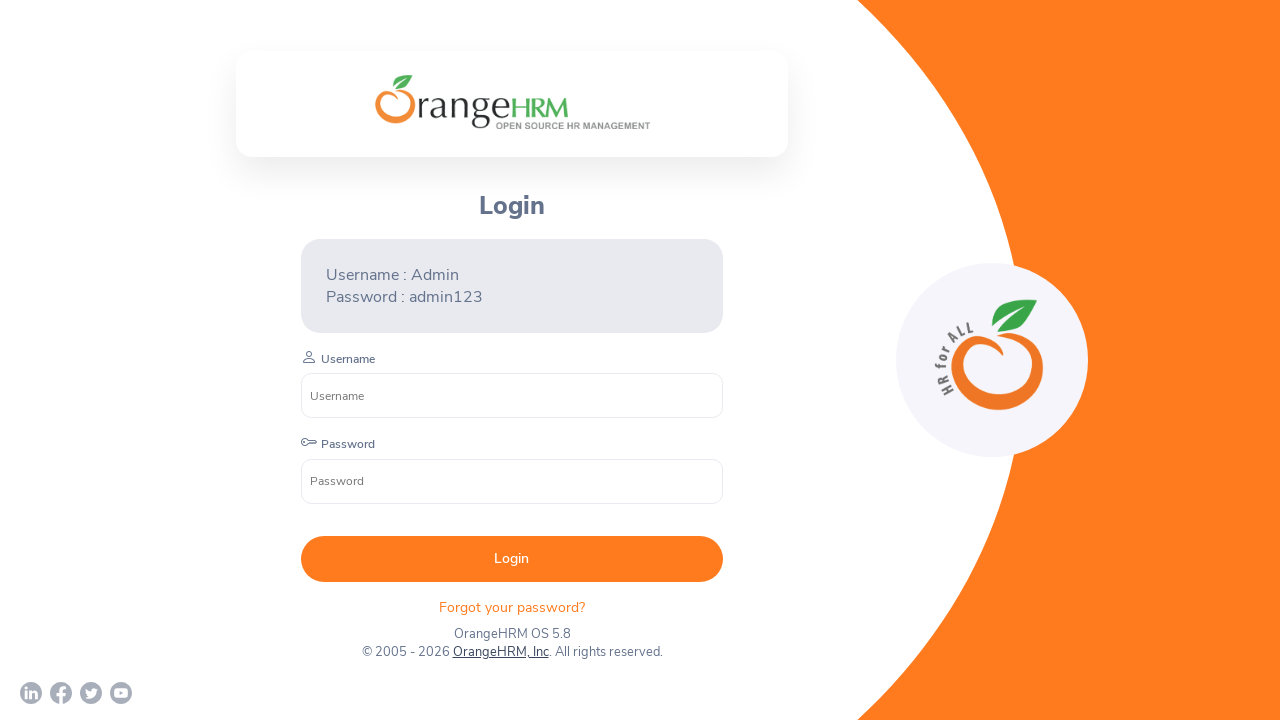

Verified child window title is not None
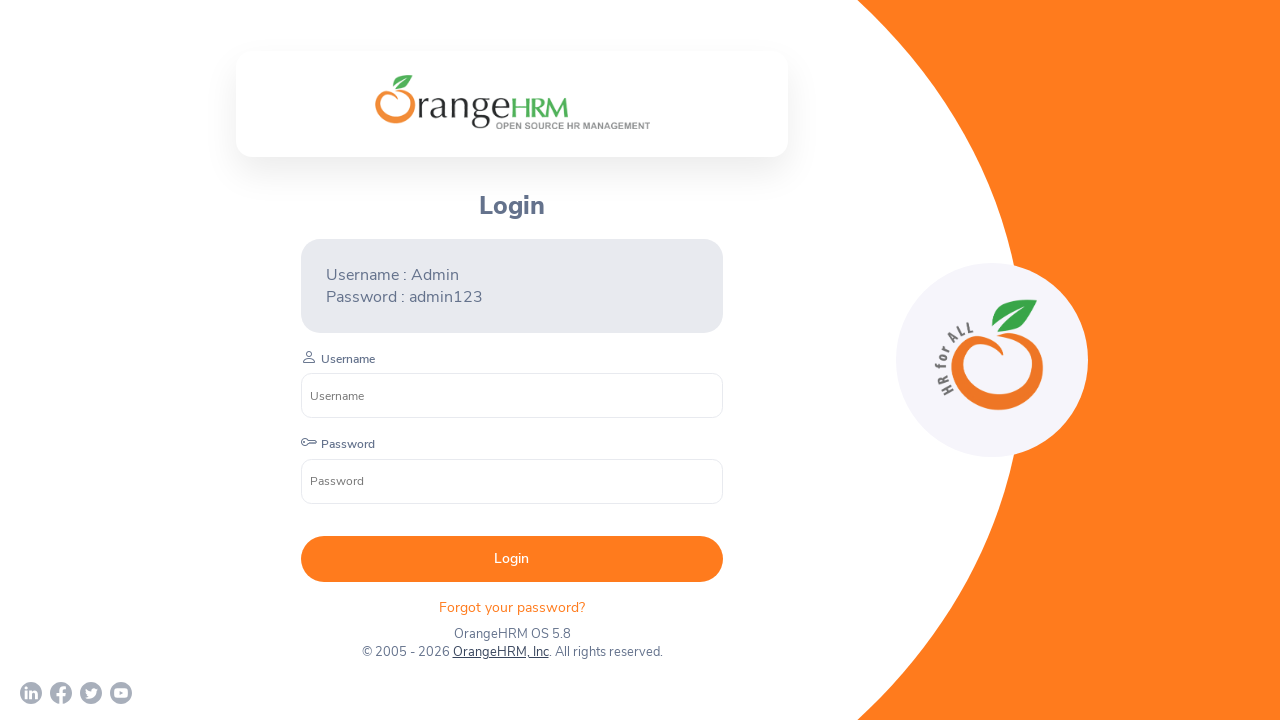

Verified parent window title is not None
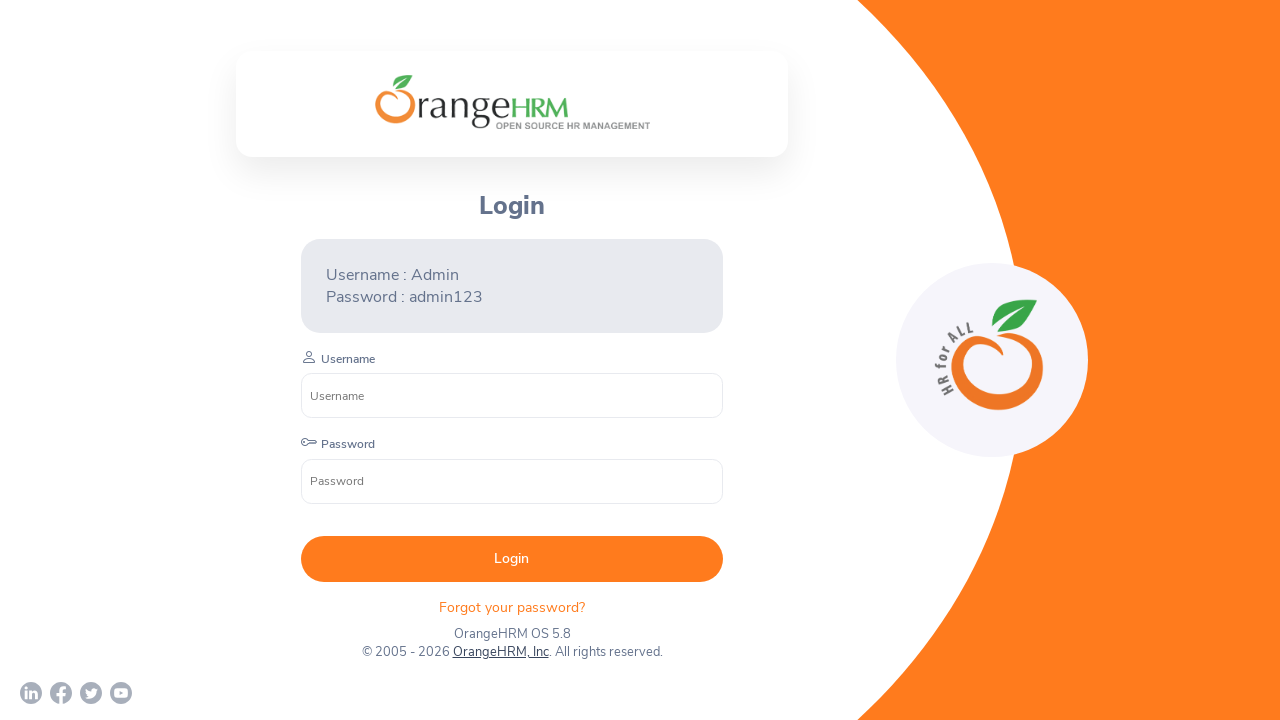

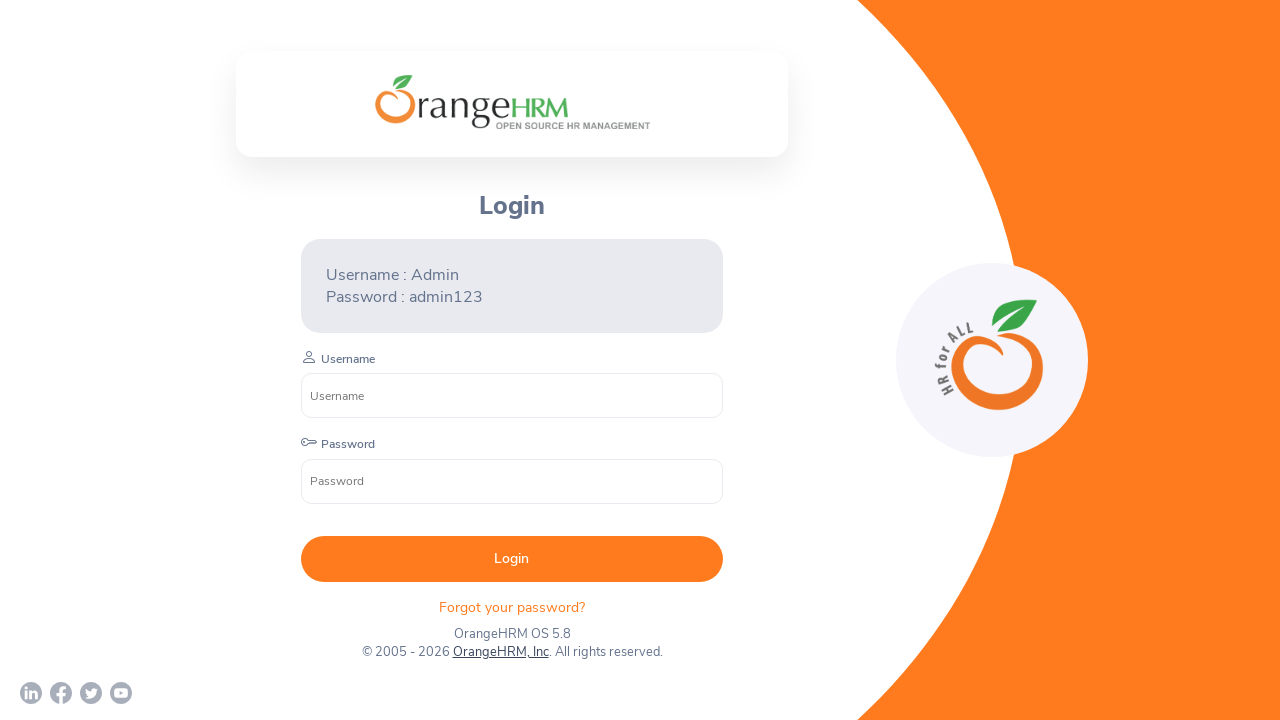